Tests window handling functionality by scrolling down the page and clicking a button that opens new tabs

Starting URL: https://www.hyrtutorials.com/p/window-handles-practice.html

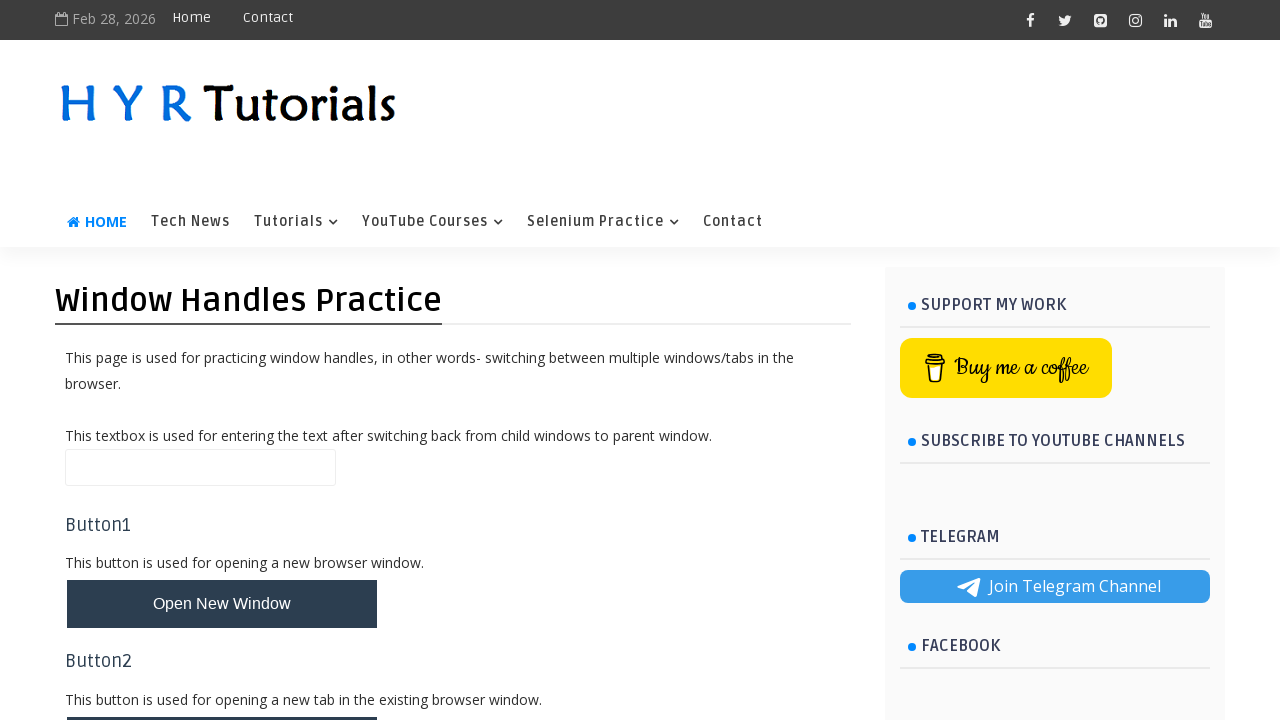

Scrolled down the page by 250 pixels
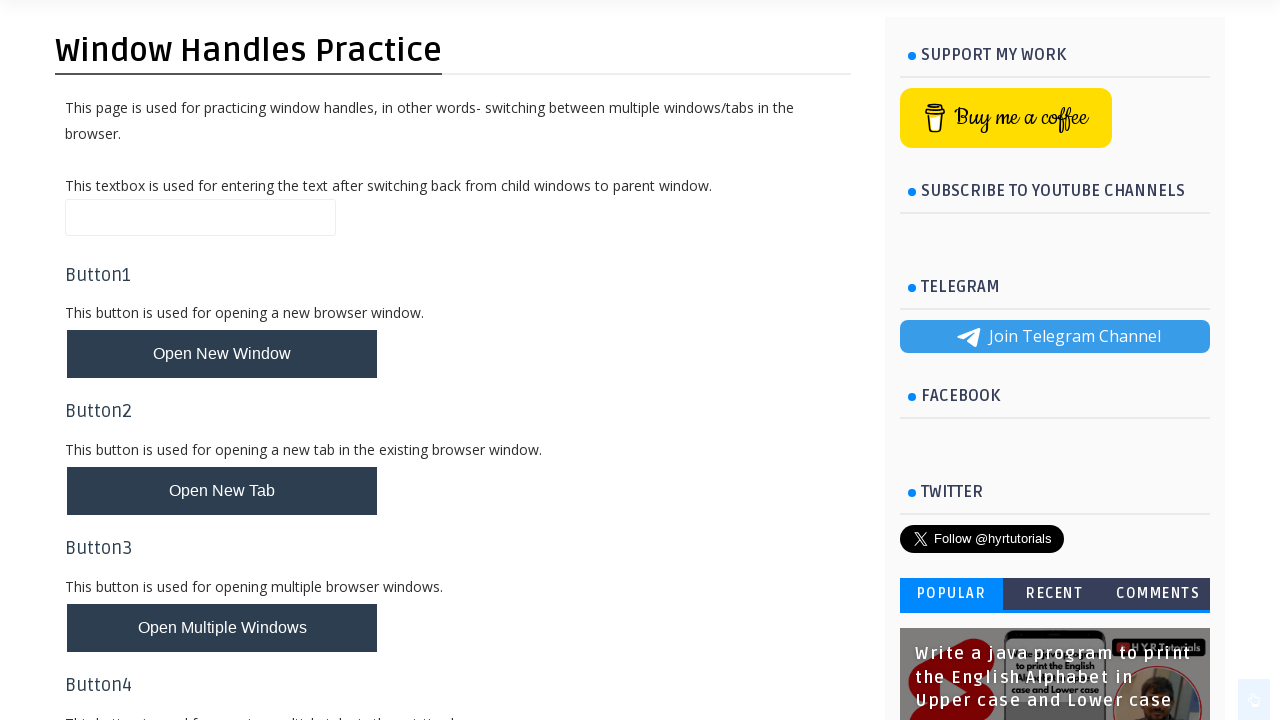

Clicked the button that opens new tabs at (222, 361) on #newTabsBtn
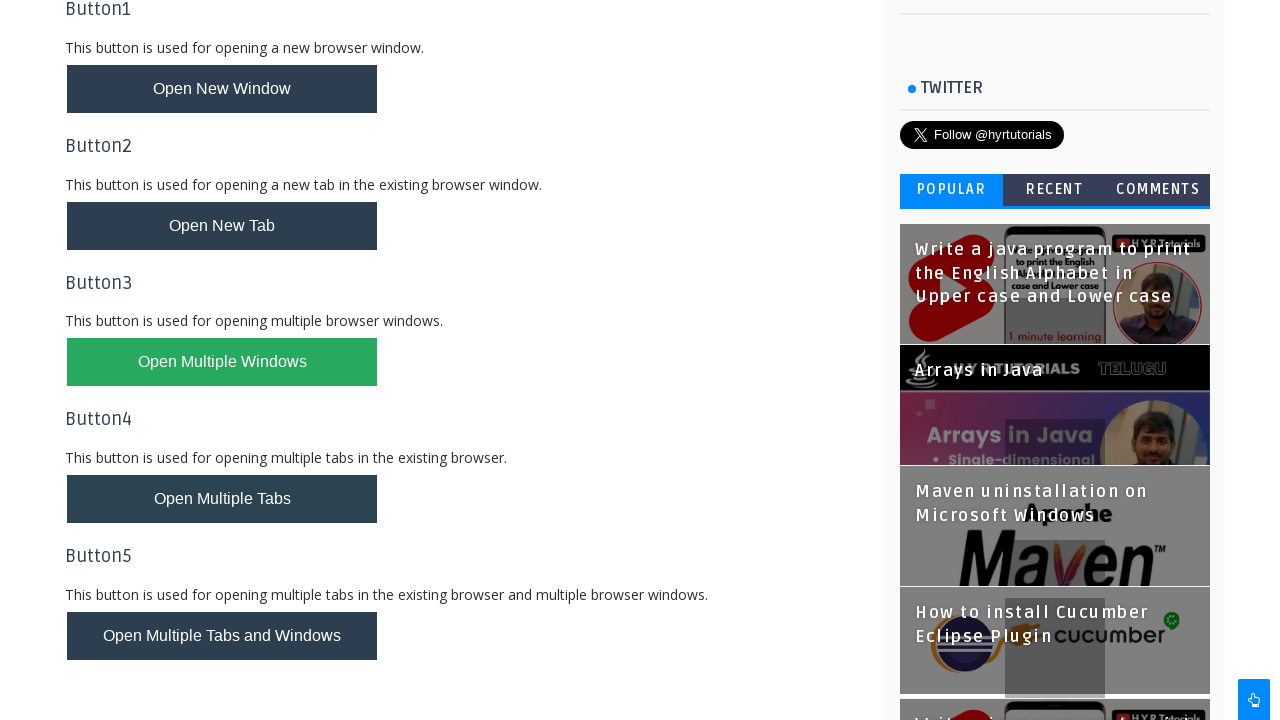

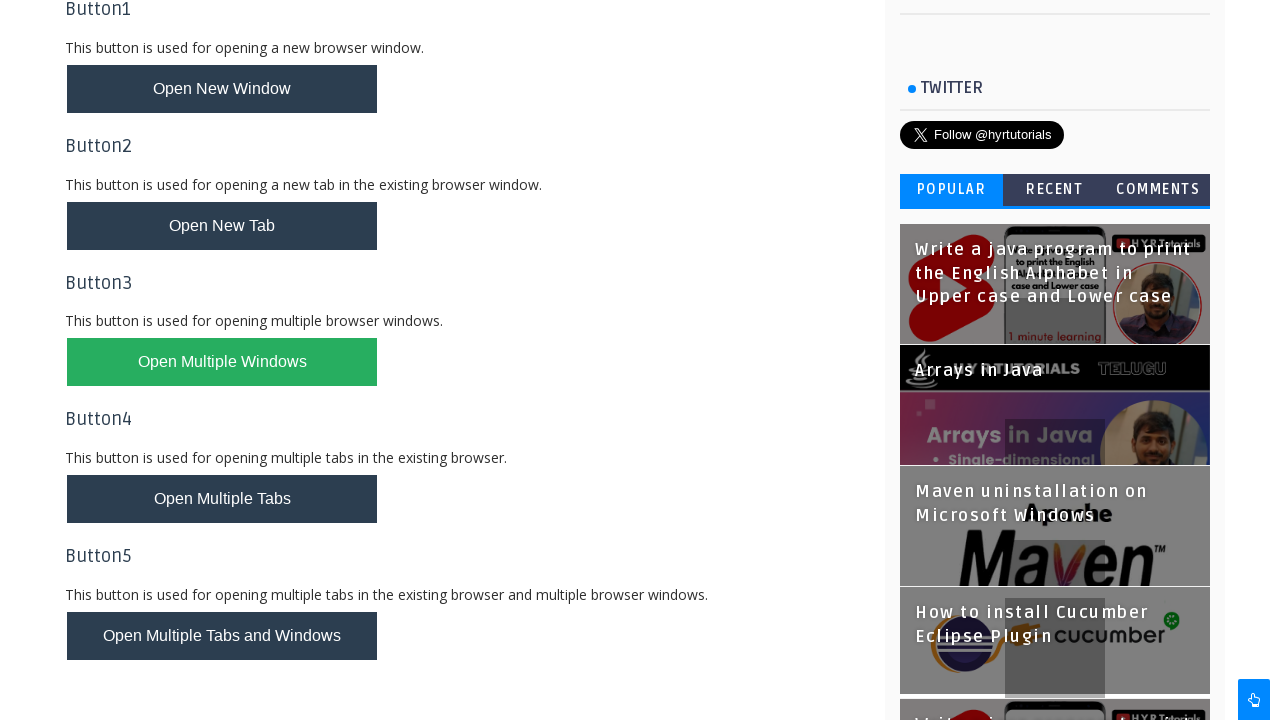